Tests clicking on the Moved API link and verifies the 301 status notification is displayed

Starting URL: https://demoqa.com/

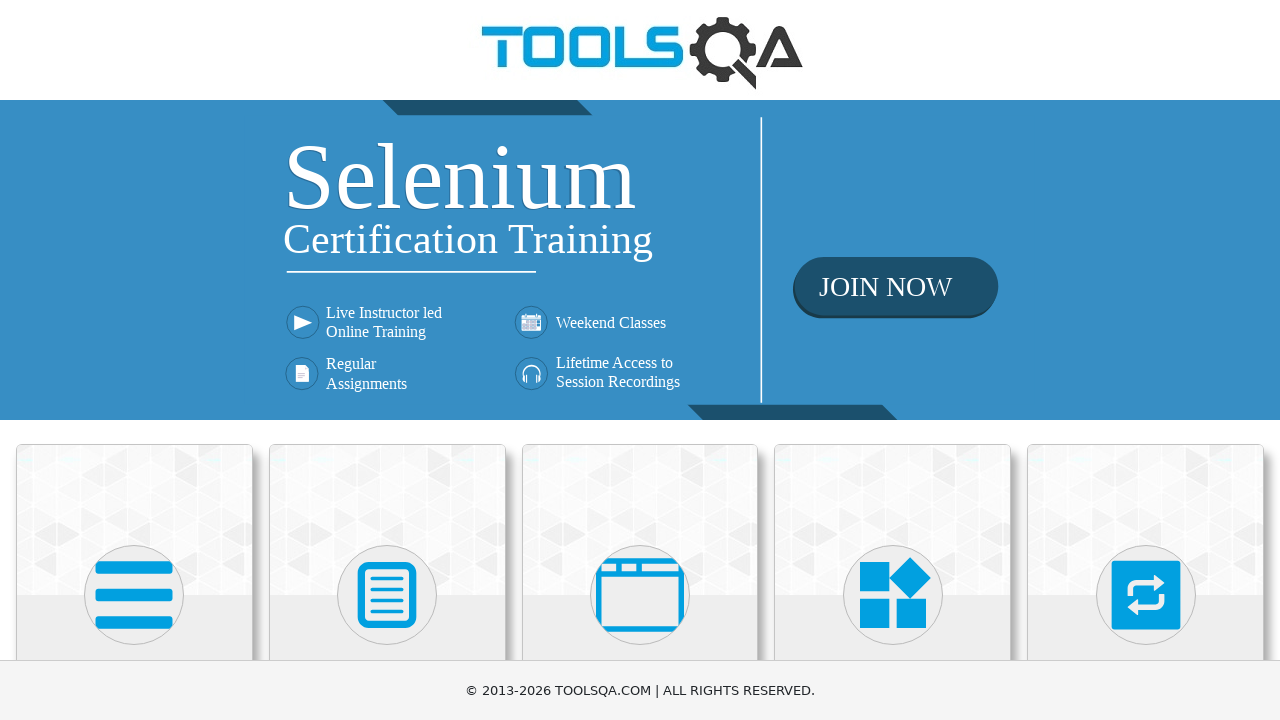

Clicked on Elements card on homepage at (134, 360) on text=Elements
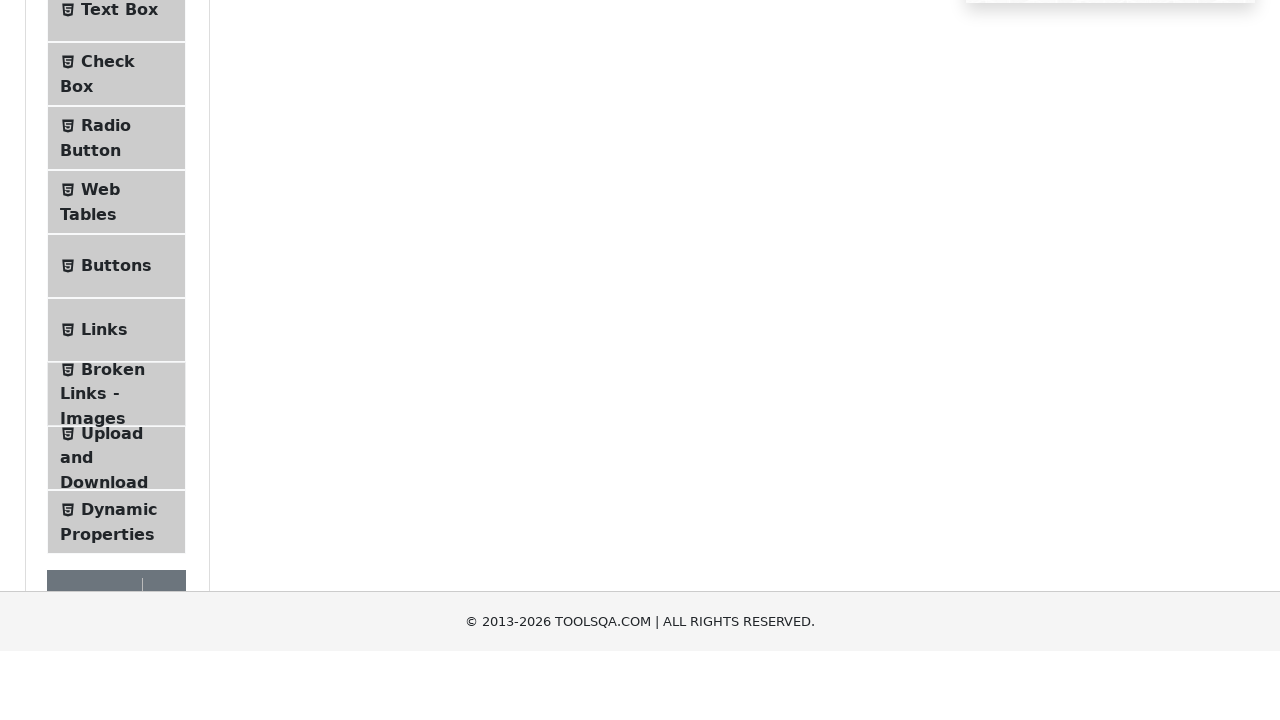

Scrolled down to bottom of page
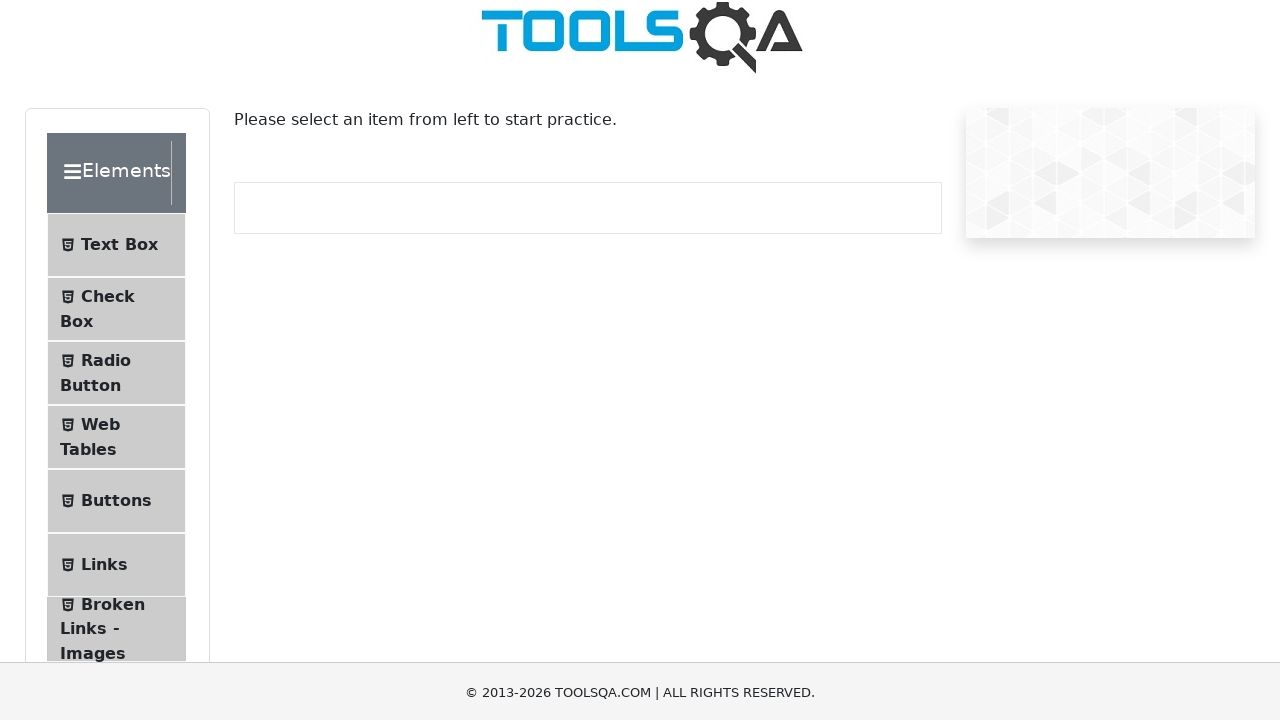

Clicked on Links in sidebar at (104, 361) on text=Links
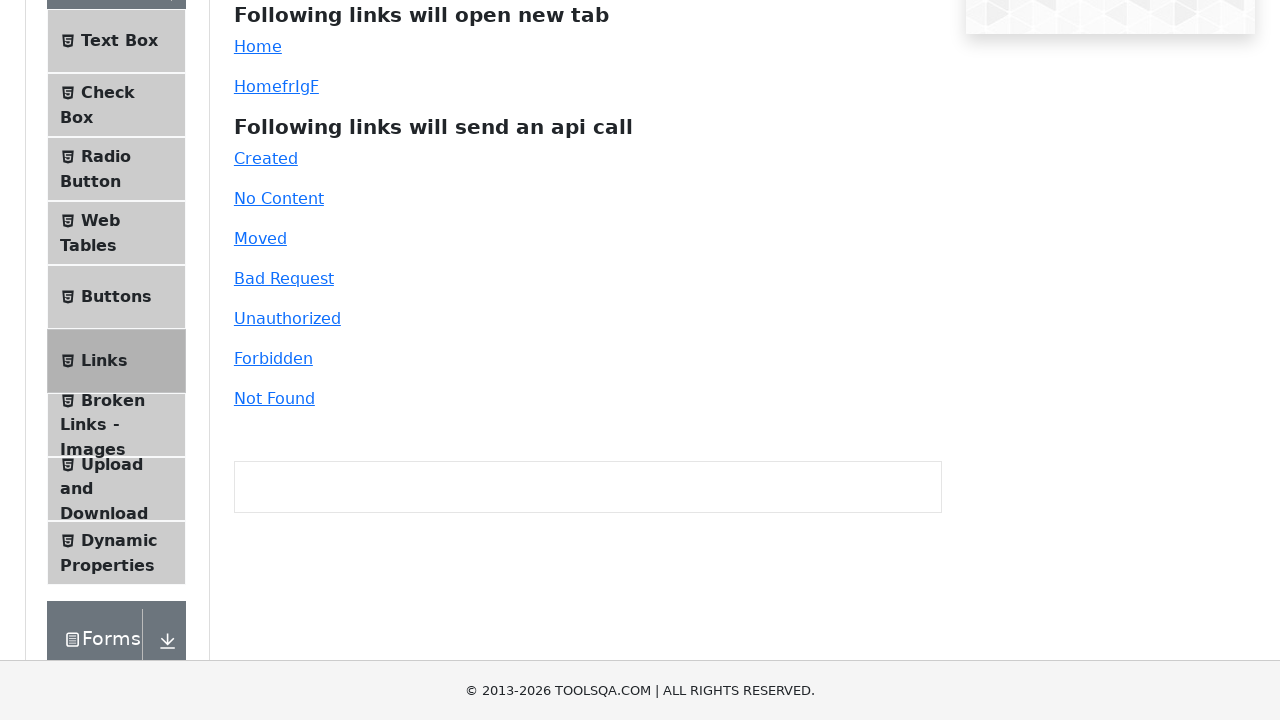

Clicked on Moved API link at (260, 238) on #moved
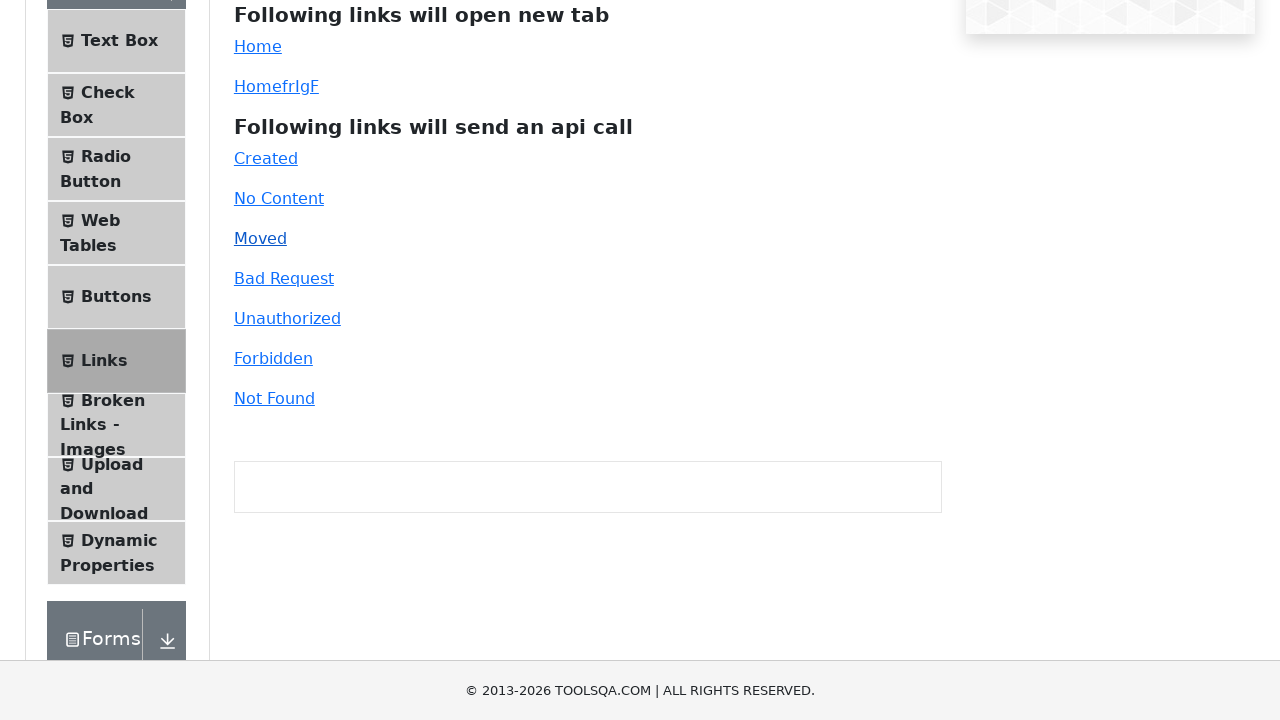

301 status notification appeared
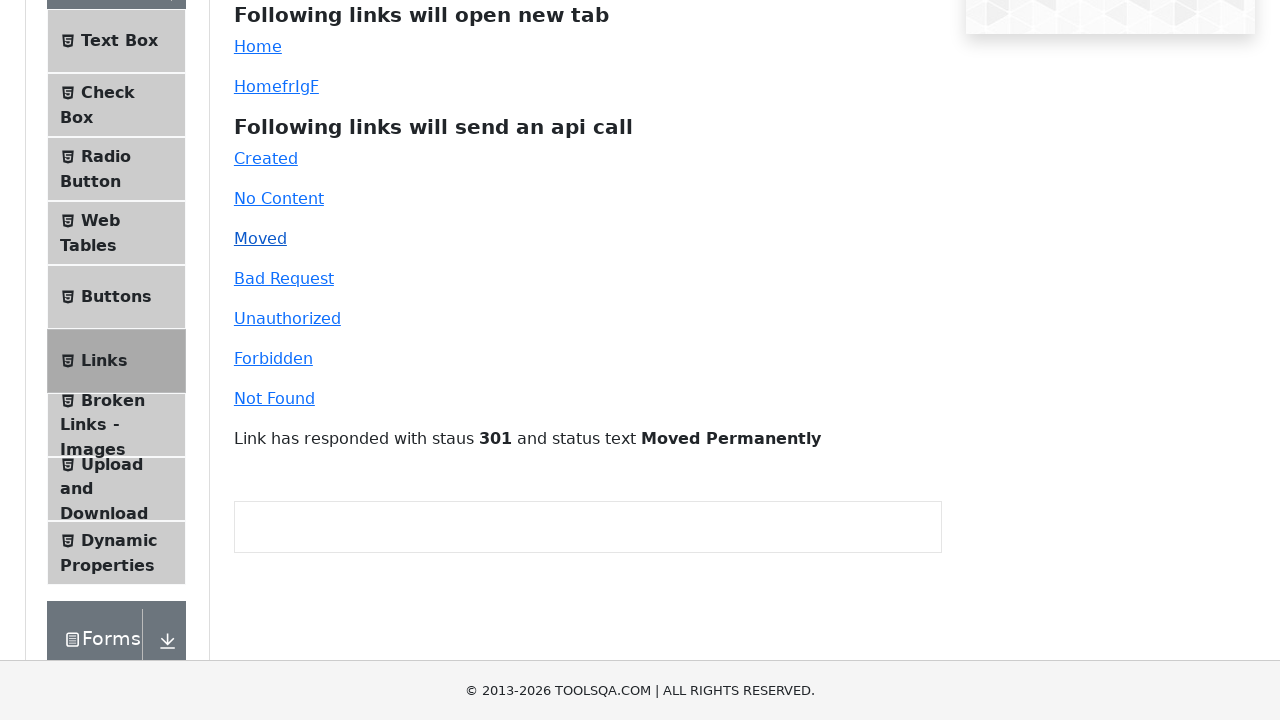

Verified 301 status notification is visible
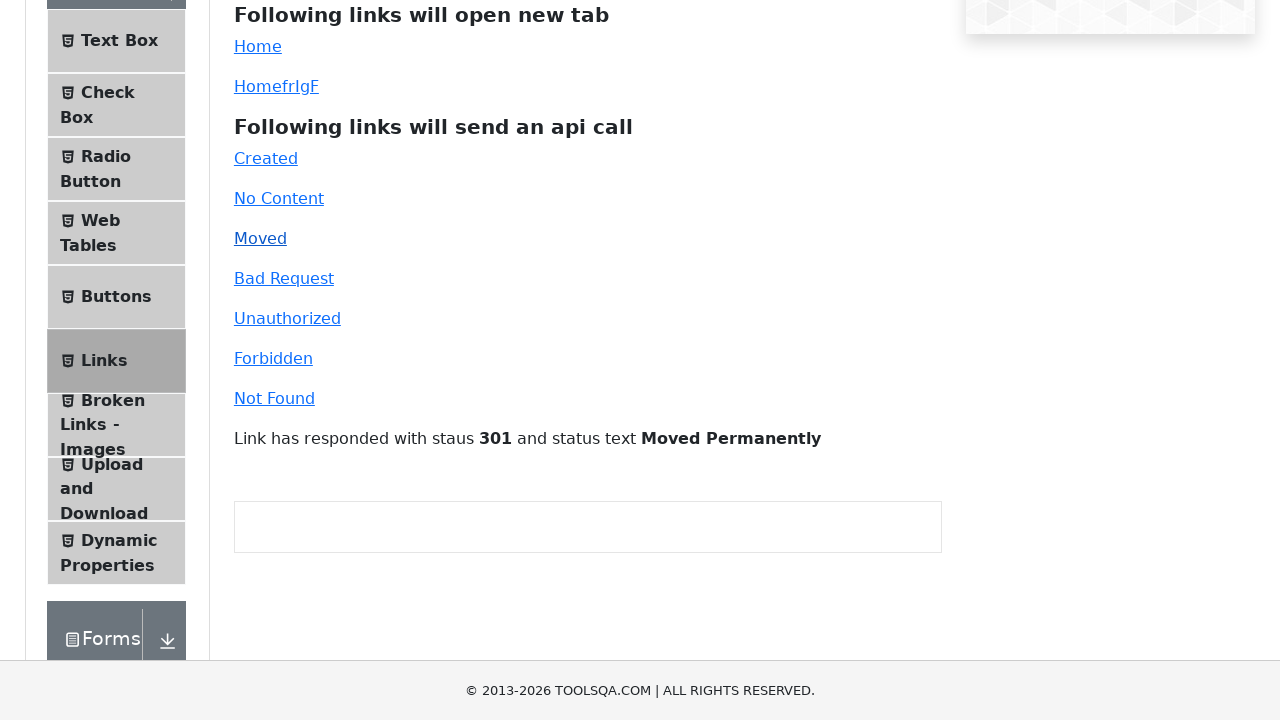

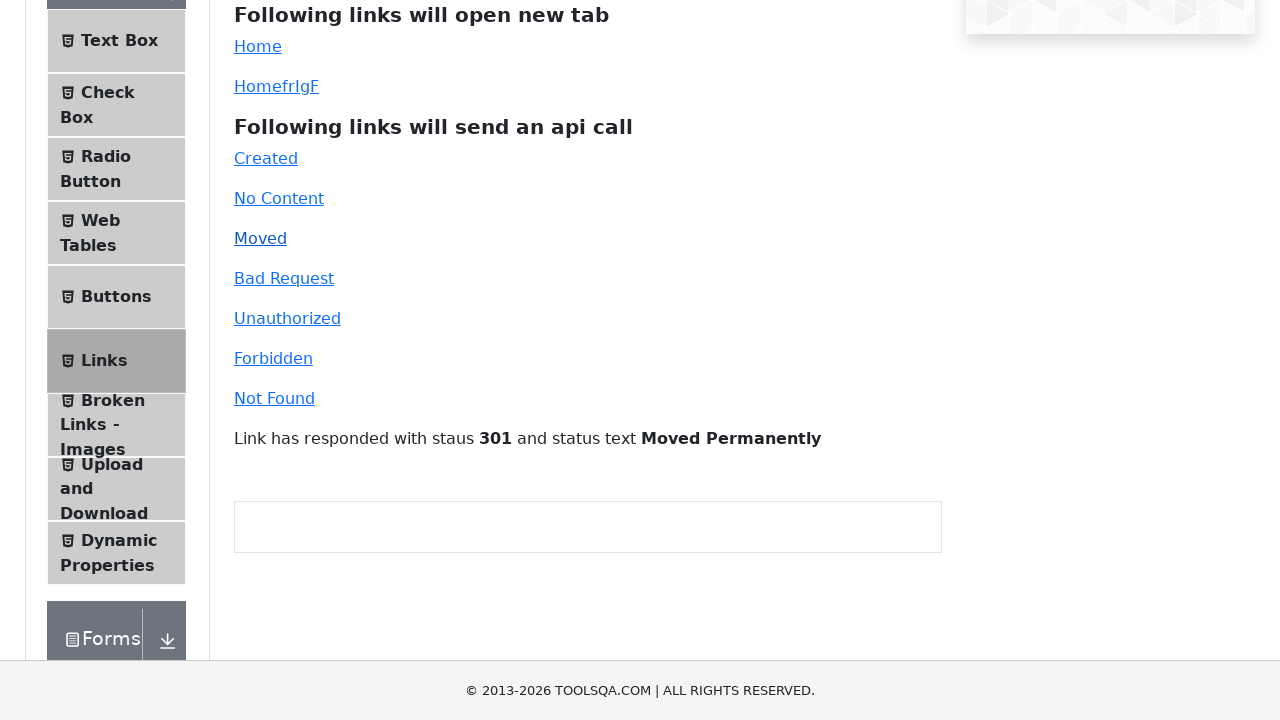